Tests alert handling by navigating to an alert demo page and accepting the alert dialog

Starting URL: http://sahitest.com/demo/index.htm

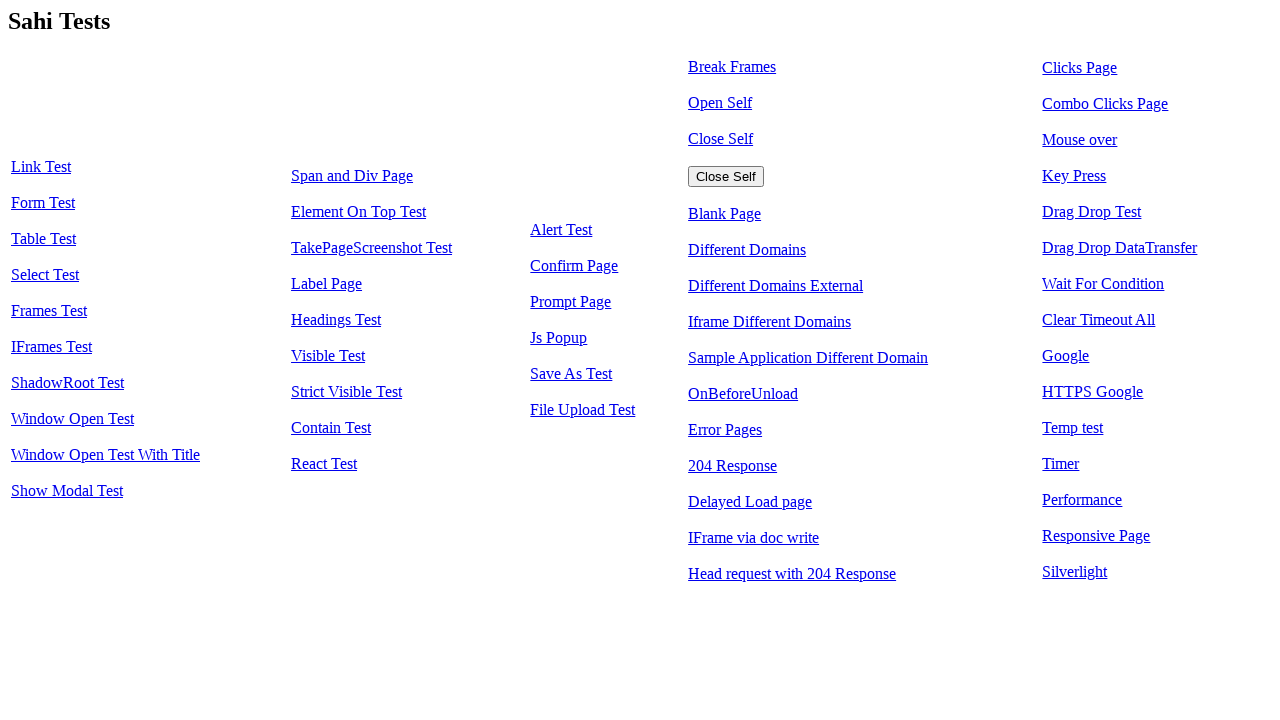

Clicked on the alert demo link at (43, 203) on xpath=/html/body/table/tbody/tr/td[1]/a[2]
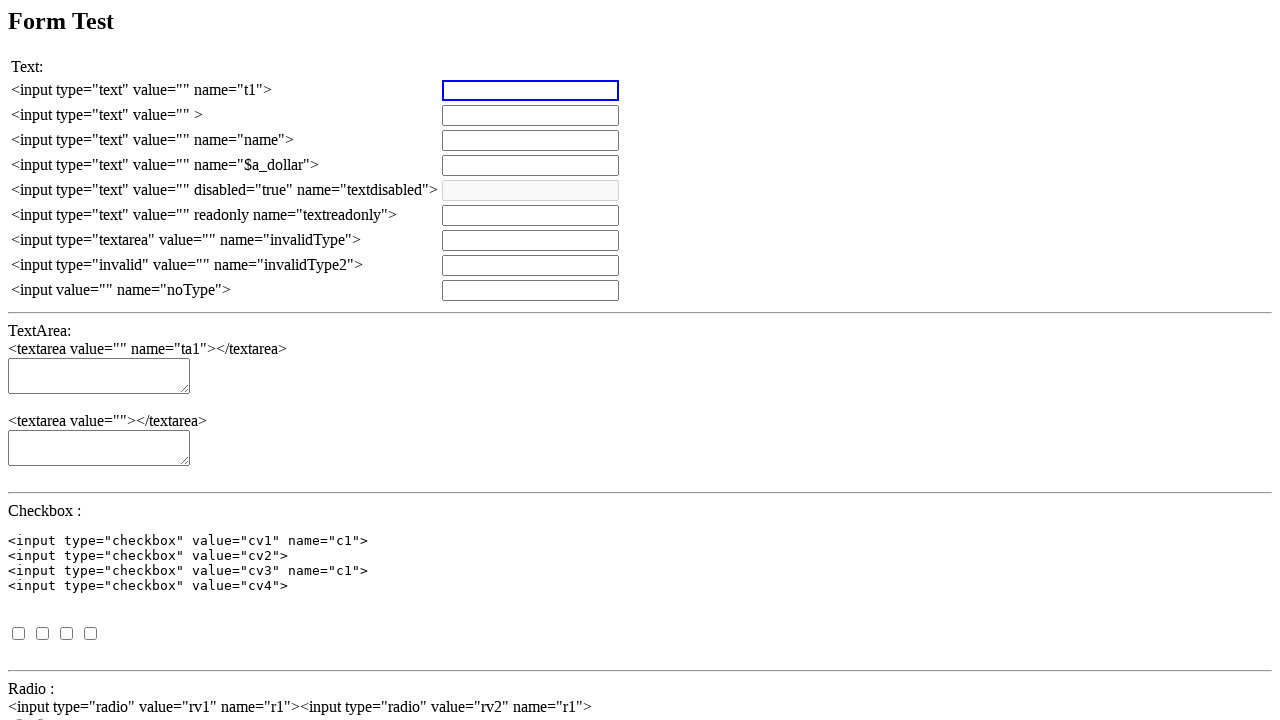

Set up dialog handler to accept alerts
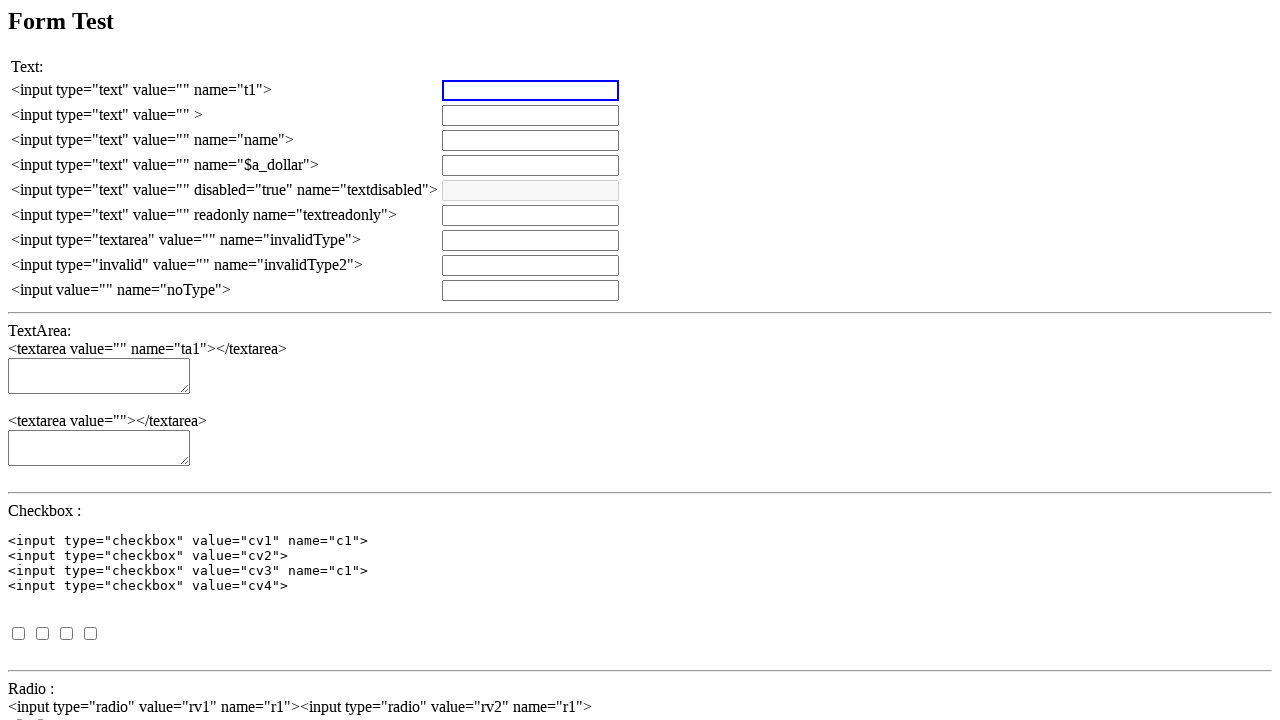

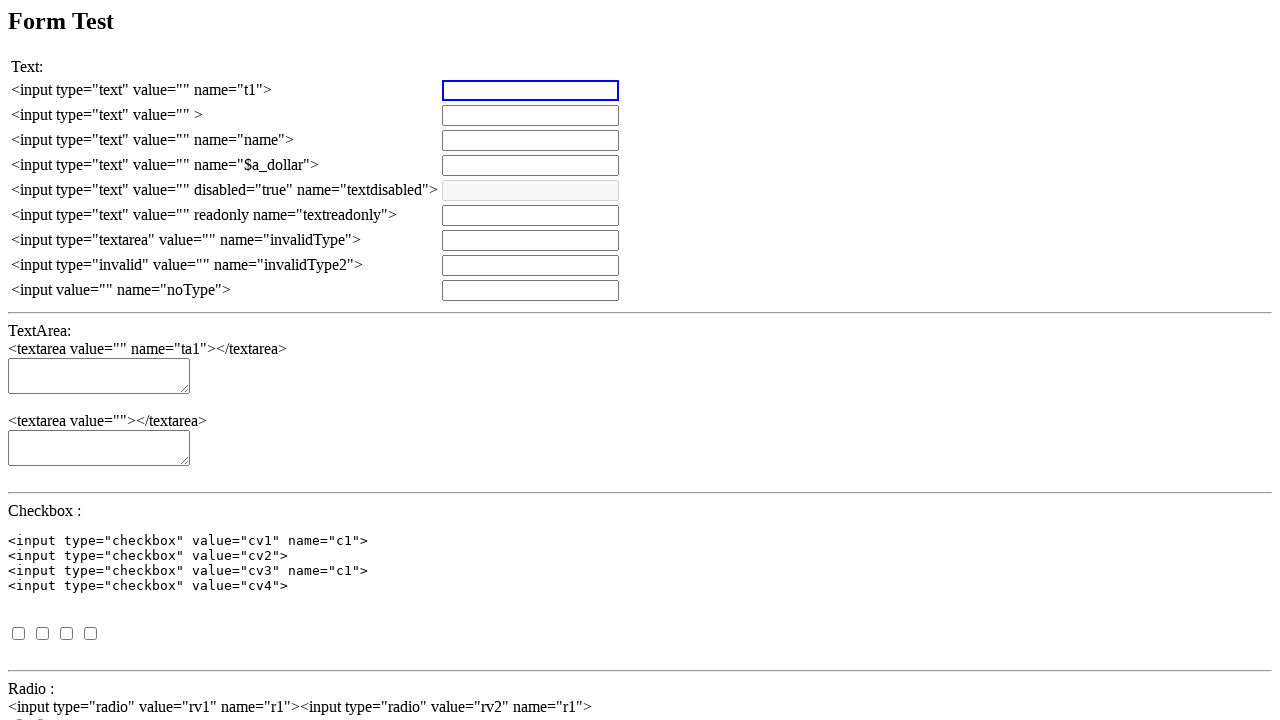